Tests multi-window handling by clicking "Try it Yourself" links to open multiple tabs, then iterating through each new tab to click the "Change Theme" button, and finally switching back to the main window.

Starting URL: https://www.w3schools.com/

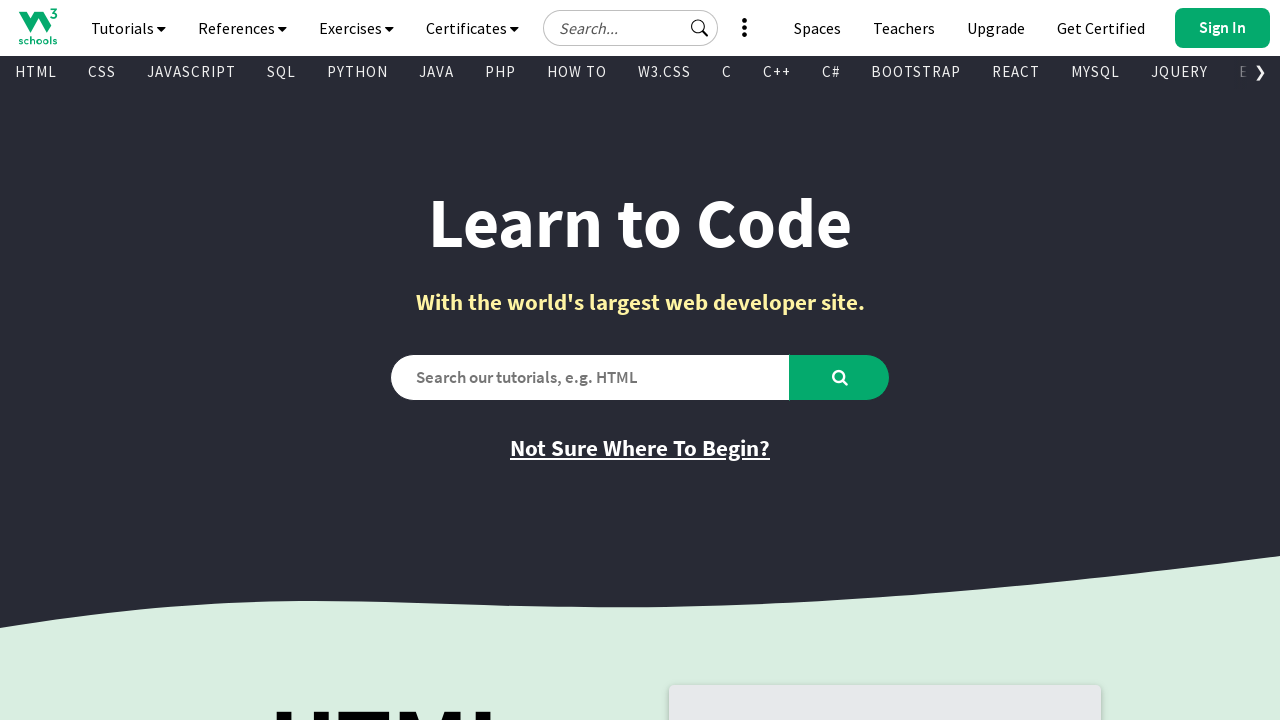

Clicked first 'Try it Yourself' link to open new tab at (785, 360) on (//a[text()='Try it Yourself'])[1]
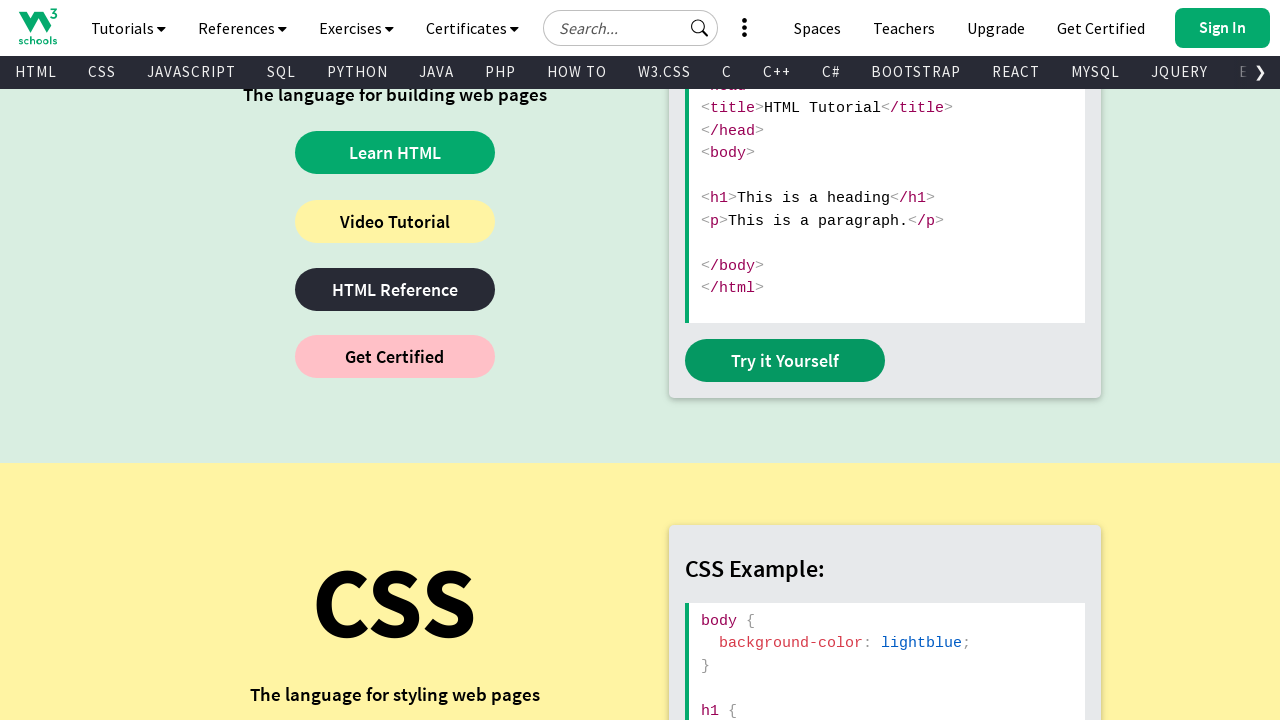

Clicked second 'Try it Yourself' link to open new tab at (785, 360) on (//a[text()='Try it Yourself'])[1]
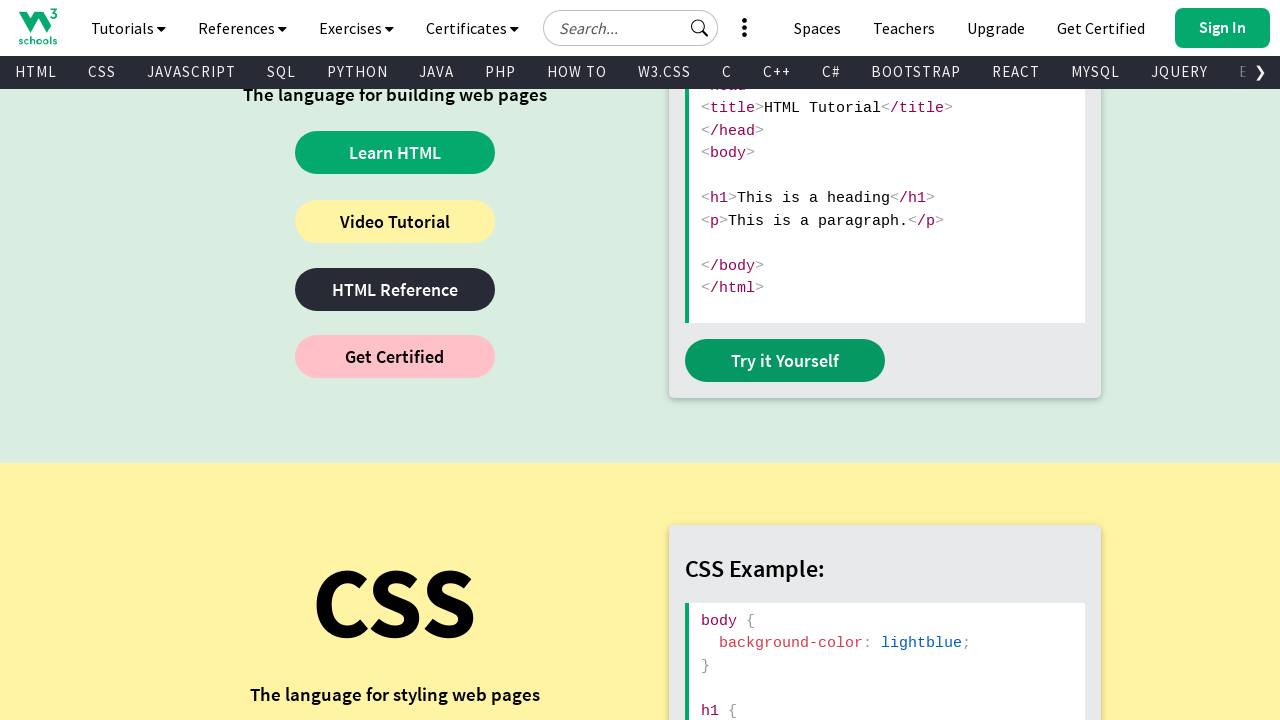

Clicked third 'Try it Yourself' link to open new tab at (785, 360) on (//a[text()='Try it Yourself'])[1]
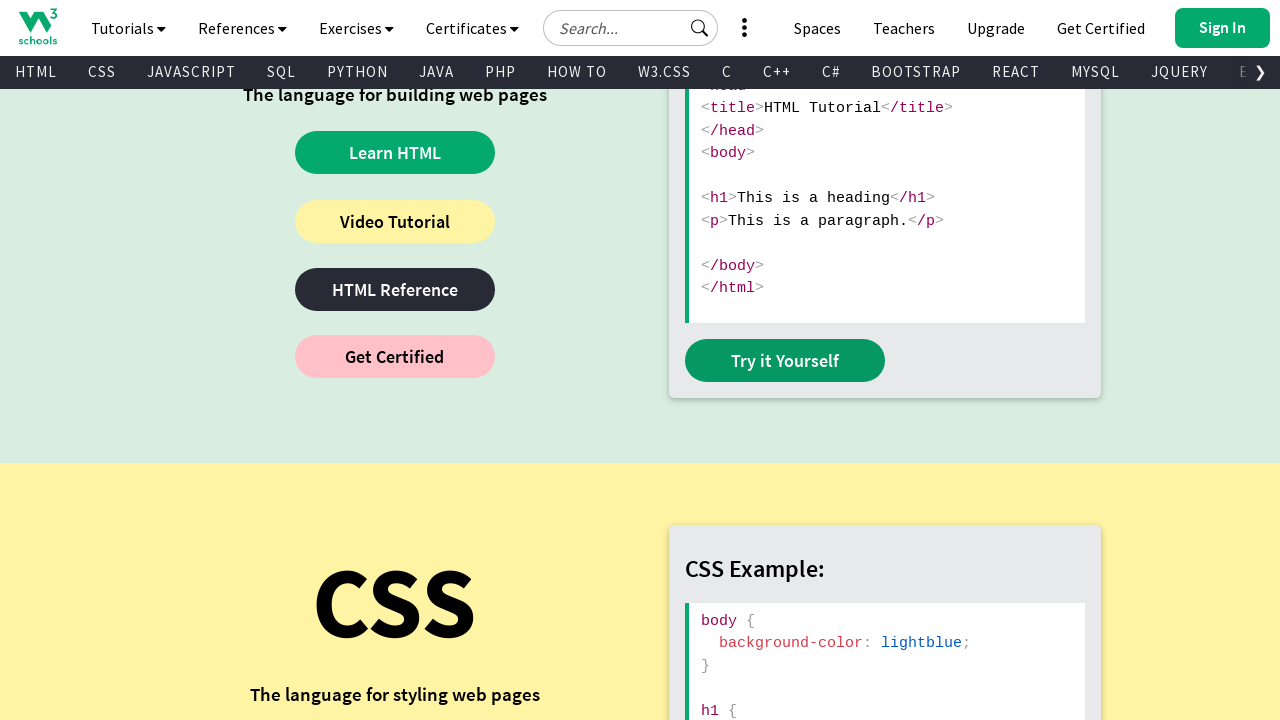

Waited for new page to load
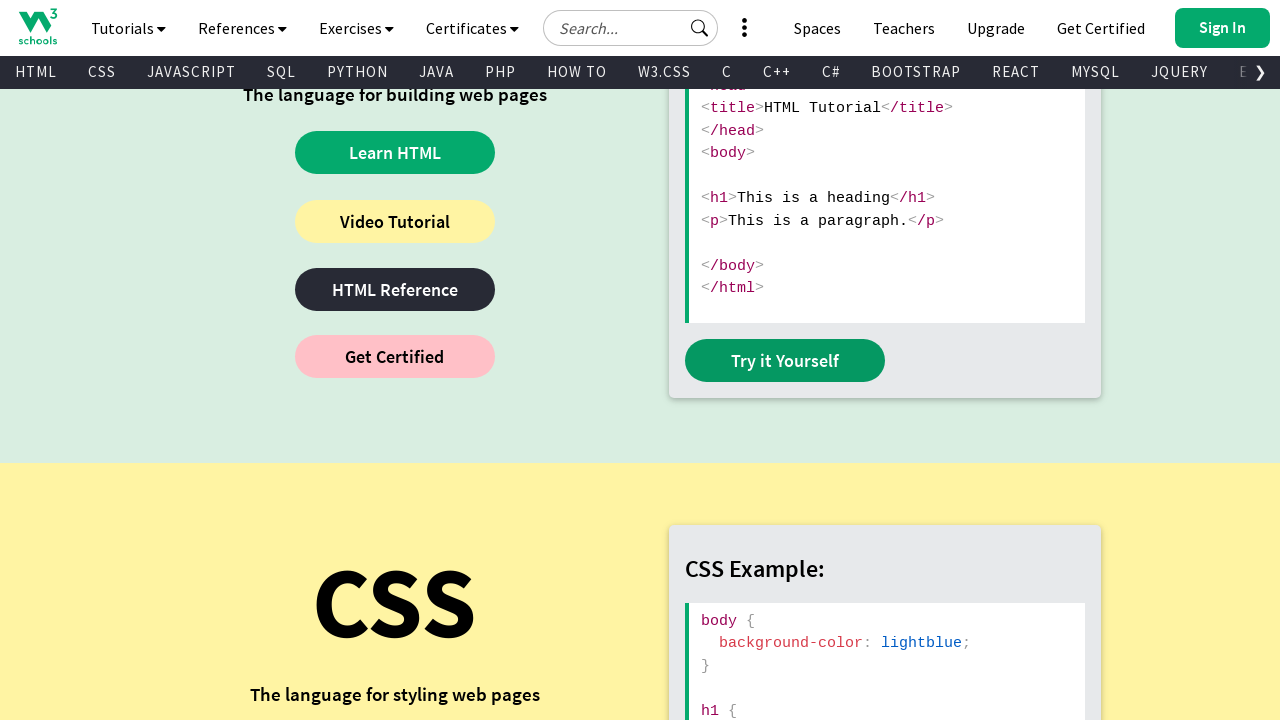

Clicked 'Change Theme' button on new page at (266, 23) on (//a[@title='Change Theme'])[1]
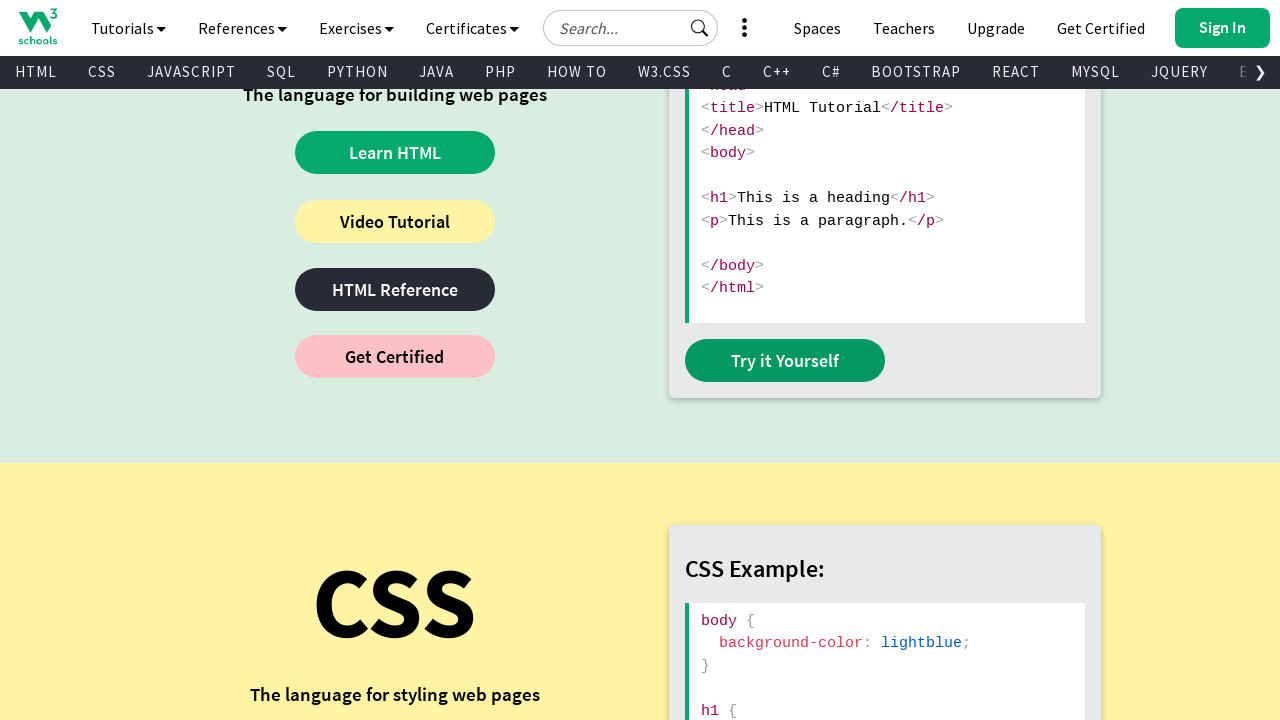

Waited for new page to load
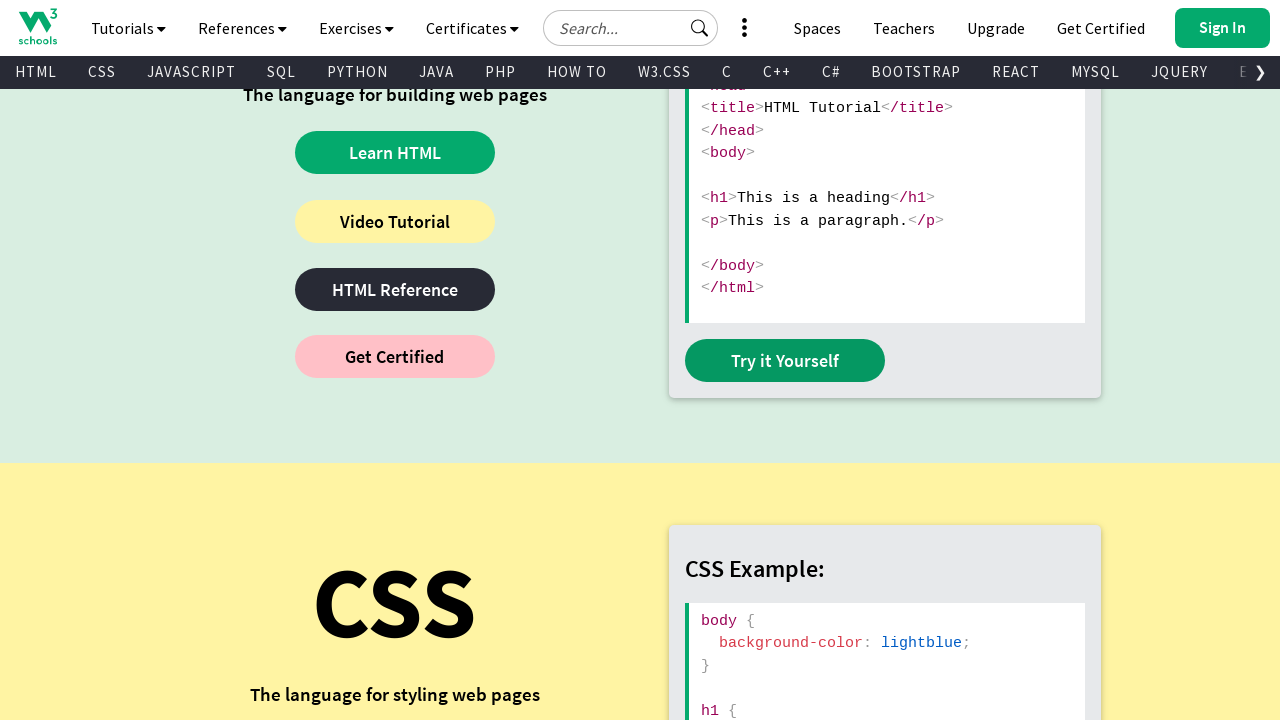

Clicked 'Change Theme' button on new page at (266, 23) on (//a[@title='Change Theme'])[1]
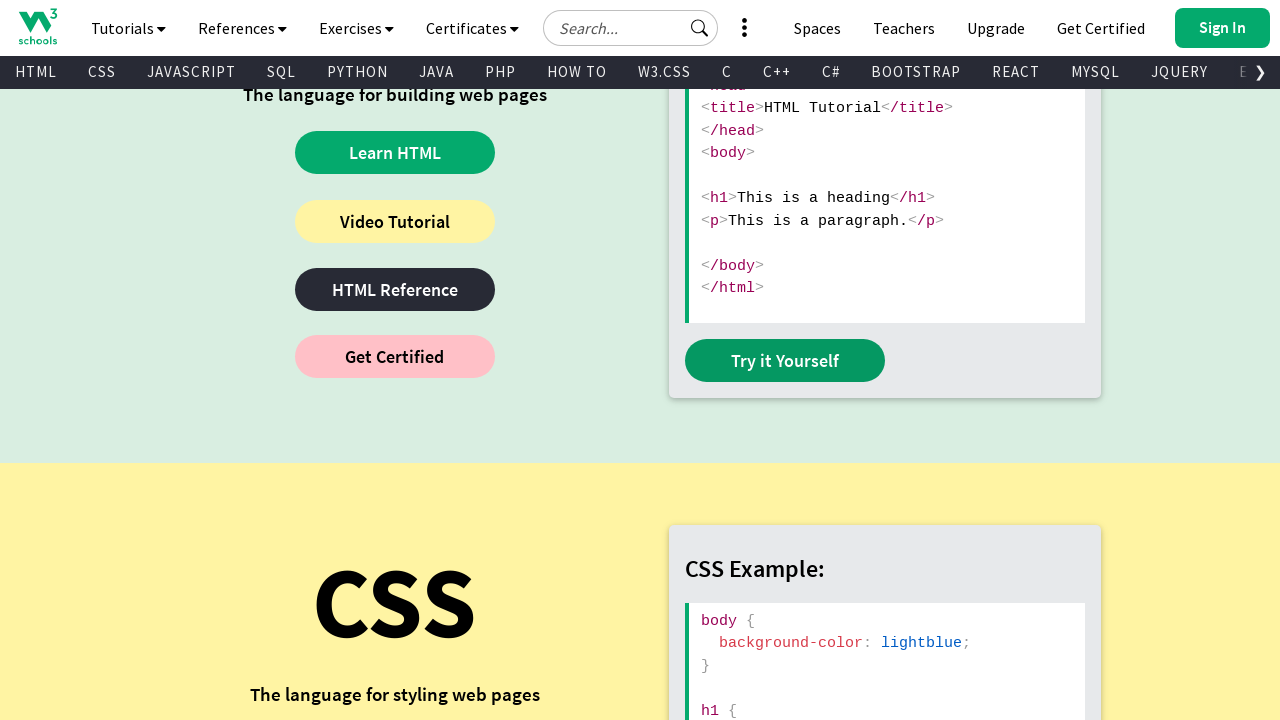

Waited for new page to load
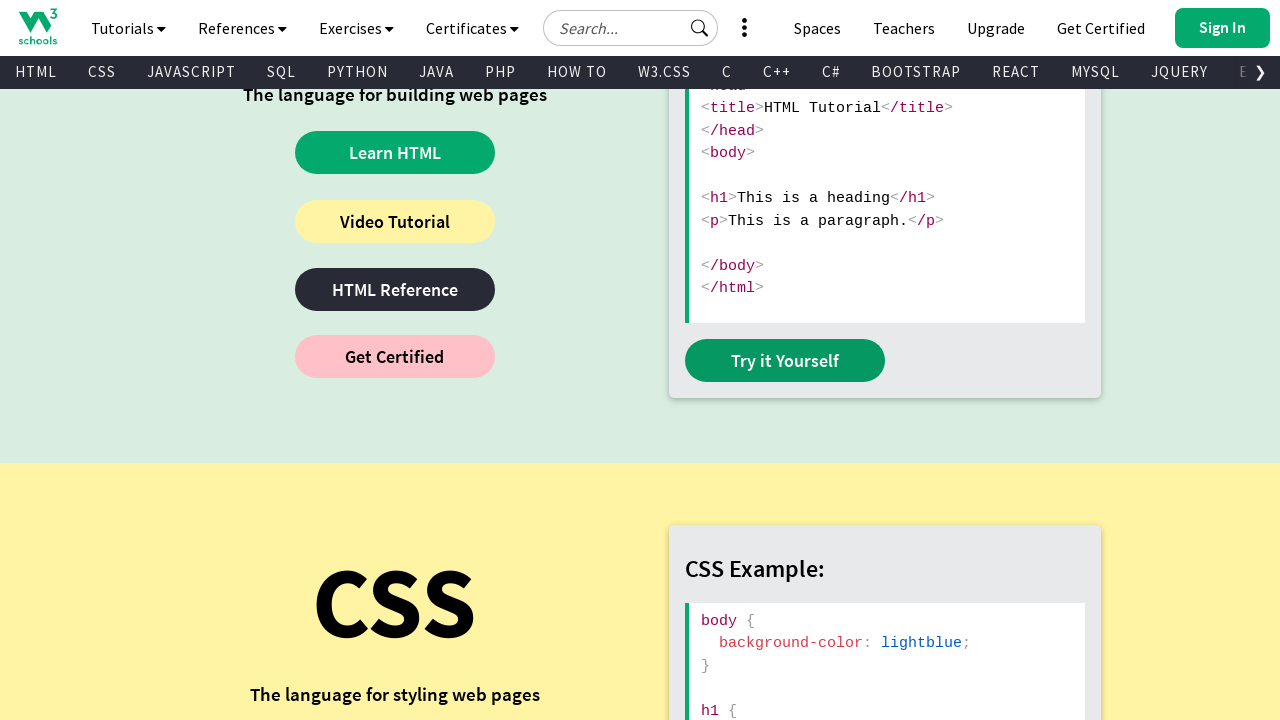

Clicked 'Change Theme' button on new page at (266, 23) on (//a[@title='Change Theme'])[1]
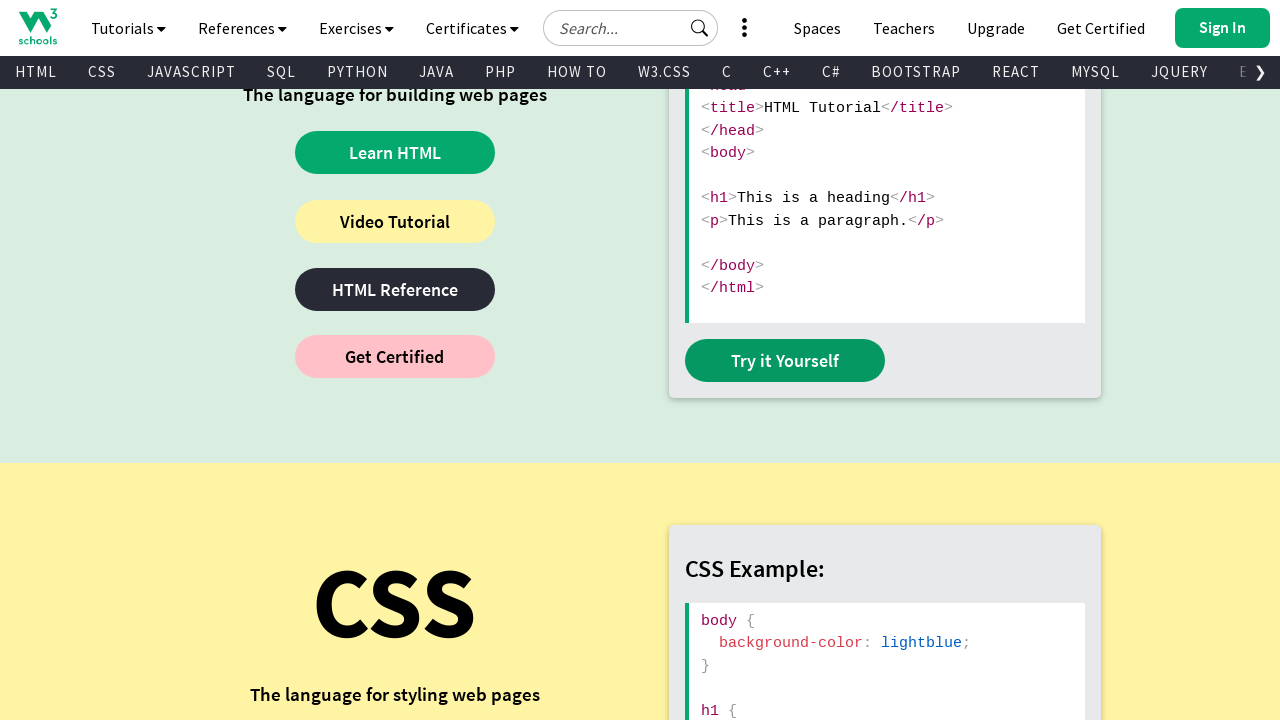

Switched back to main page
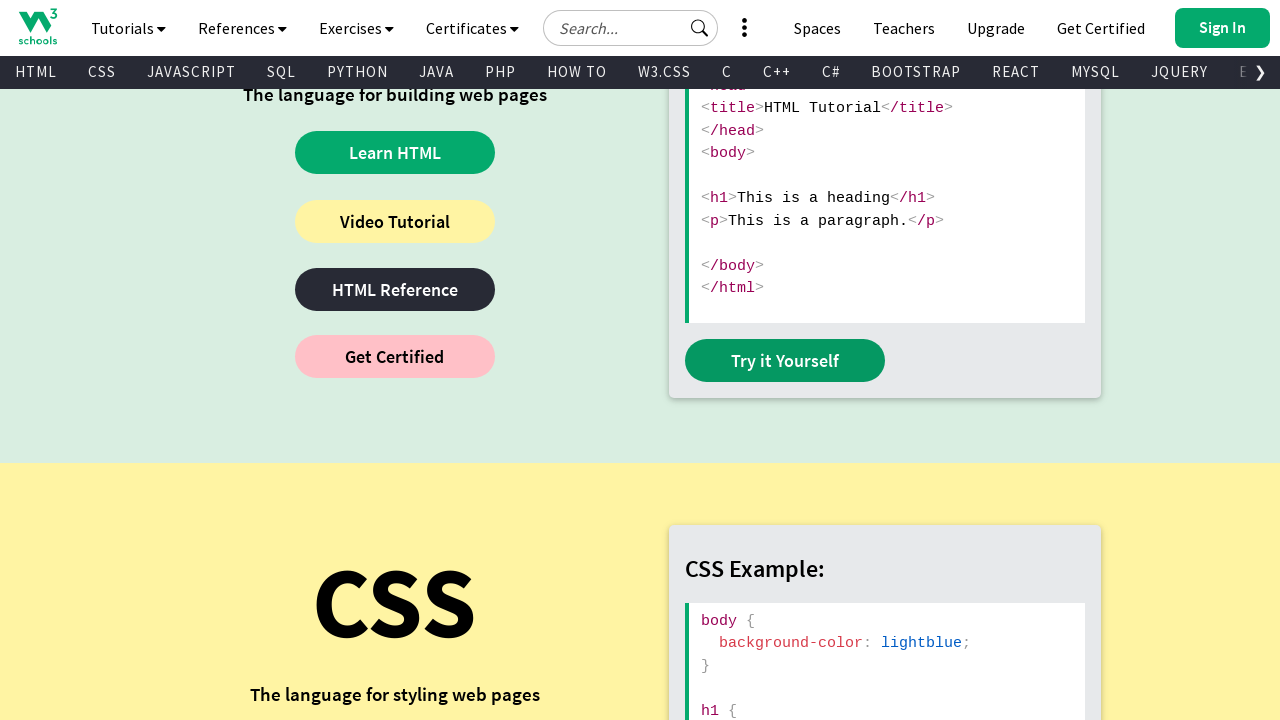

Verified 'Try it Yourself' link is present on main page
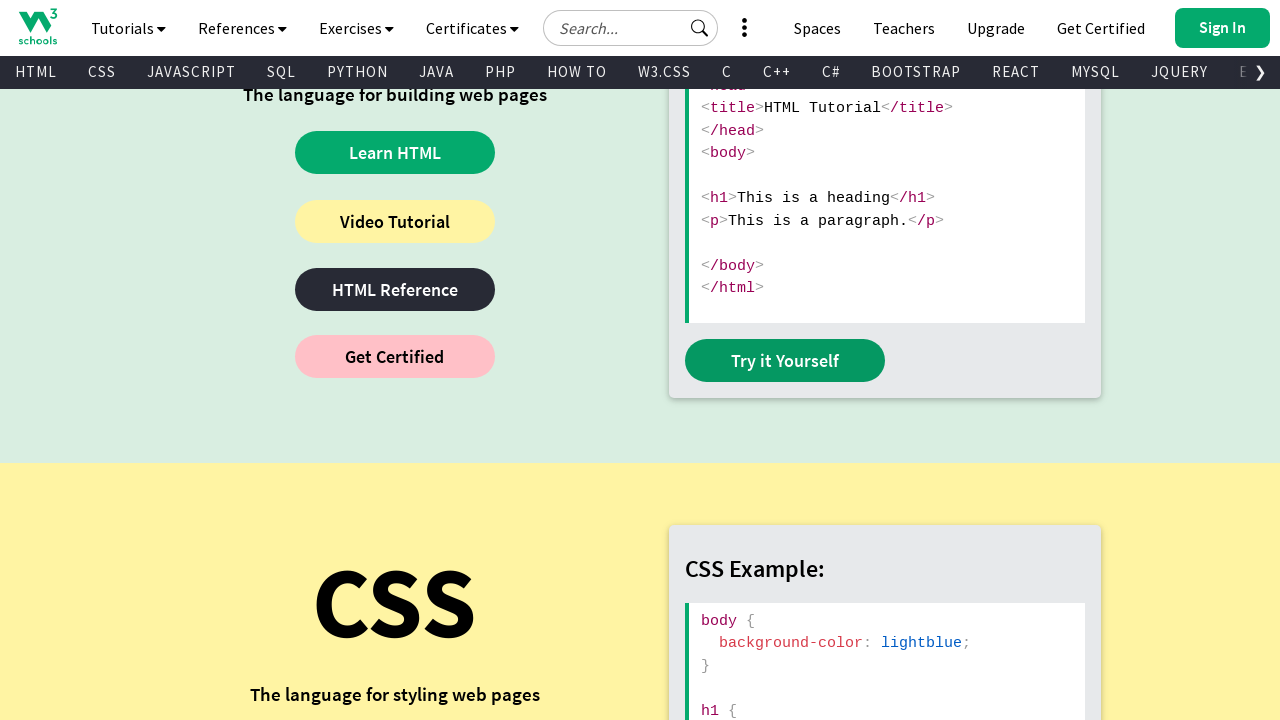

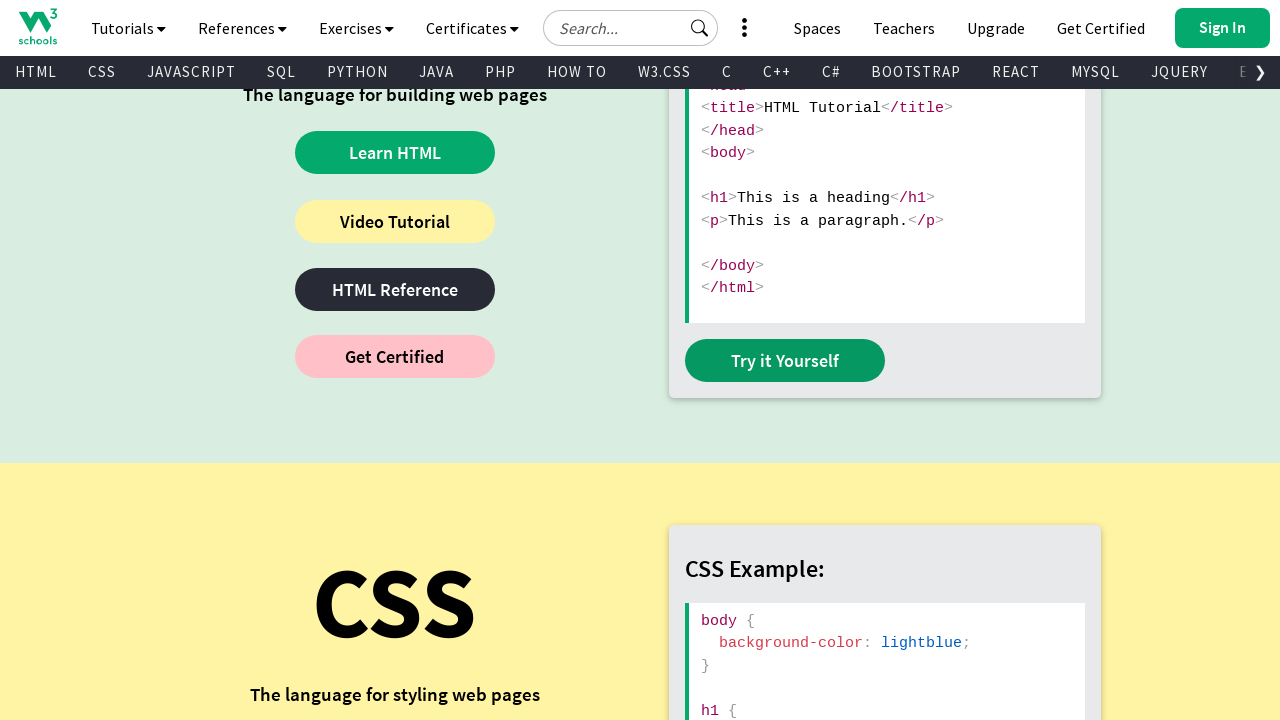